Tests the navigation dropdown menu by clicking the toggle link to expand it and verifying the dropdown menu appears with service options.

Starting URL: https://devops1.com.au/

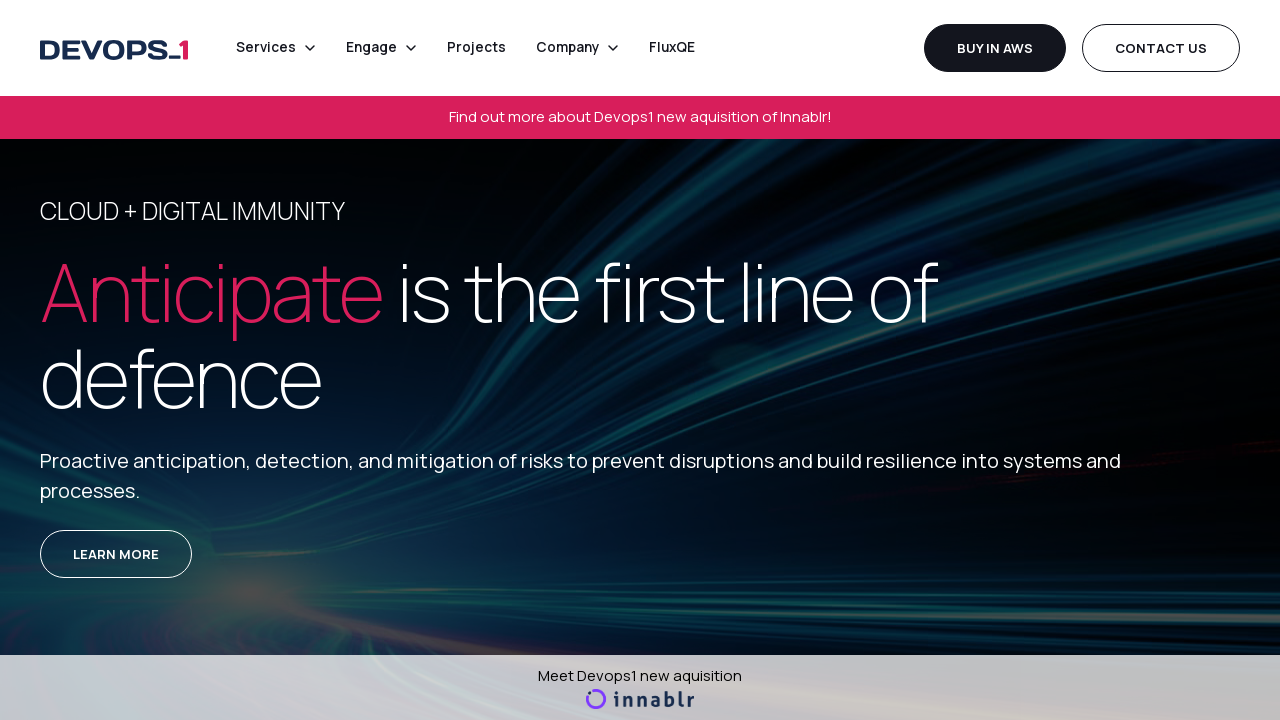

Clicked the navigation dropdown toggle link to expand the menu at (276, 48) on .nav-link.dropdown-toggle
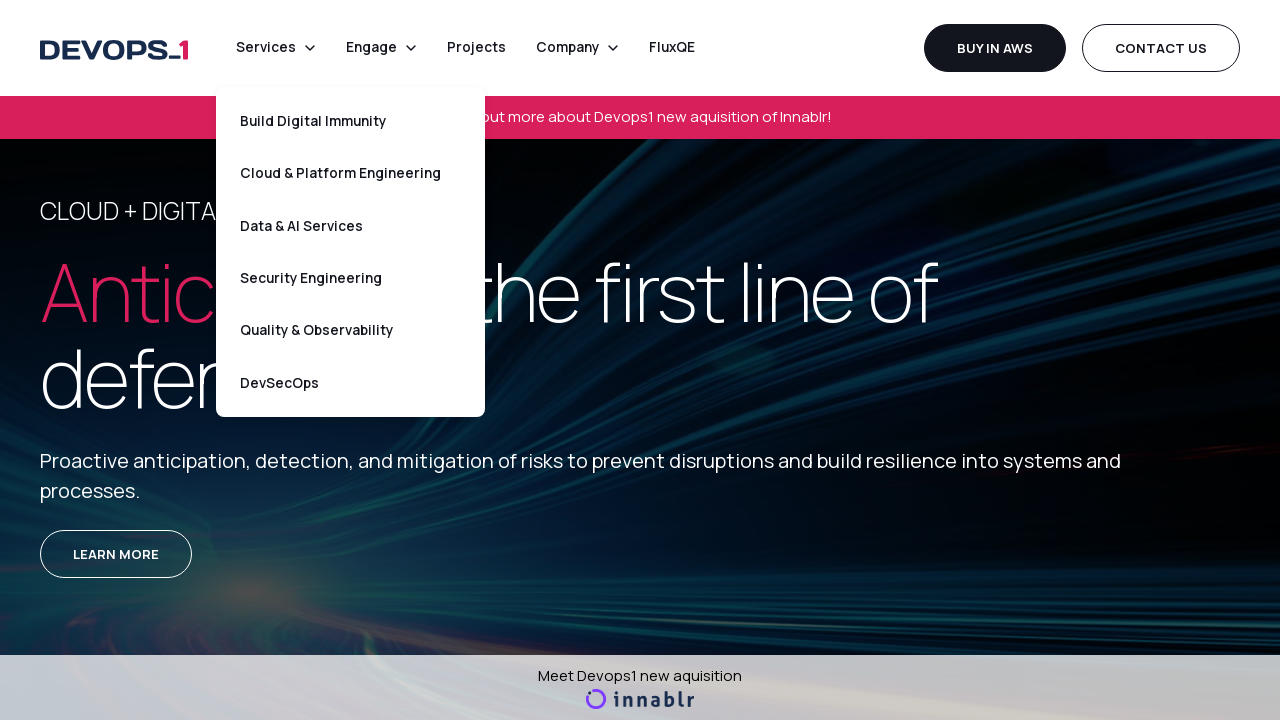

Dropdown menu appeared with service options
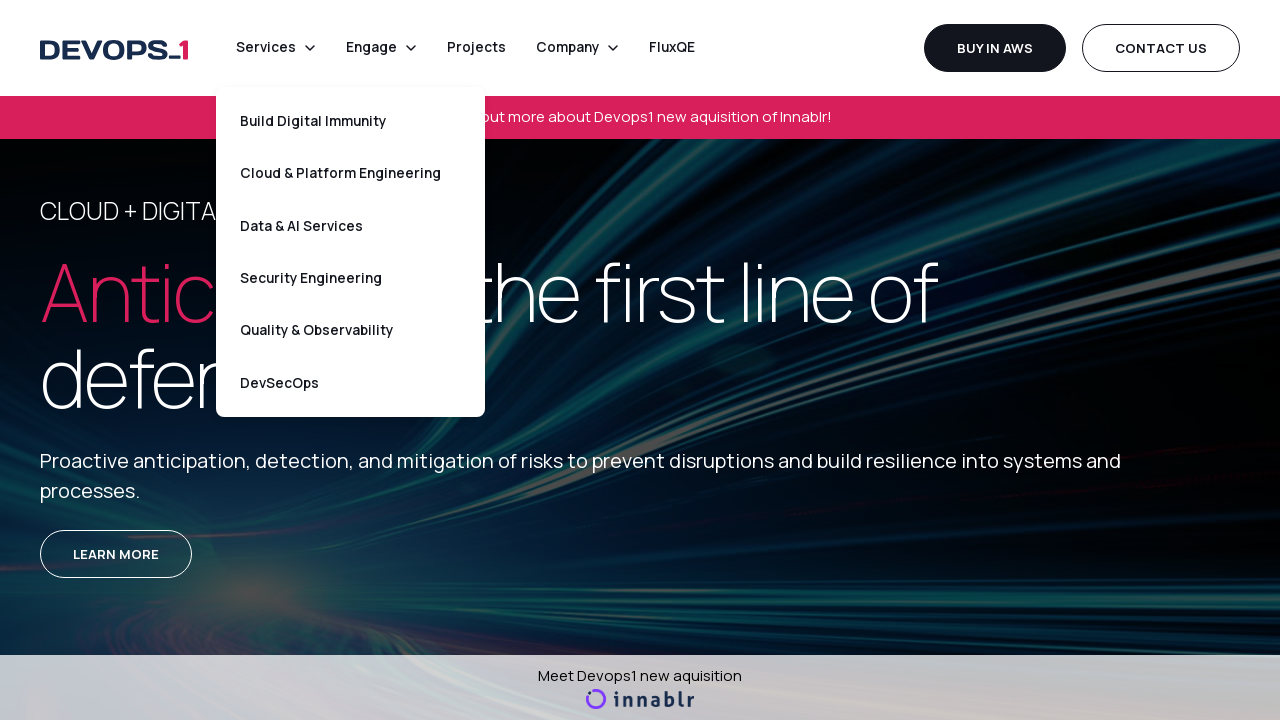

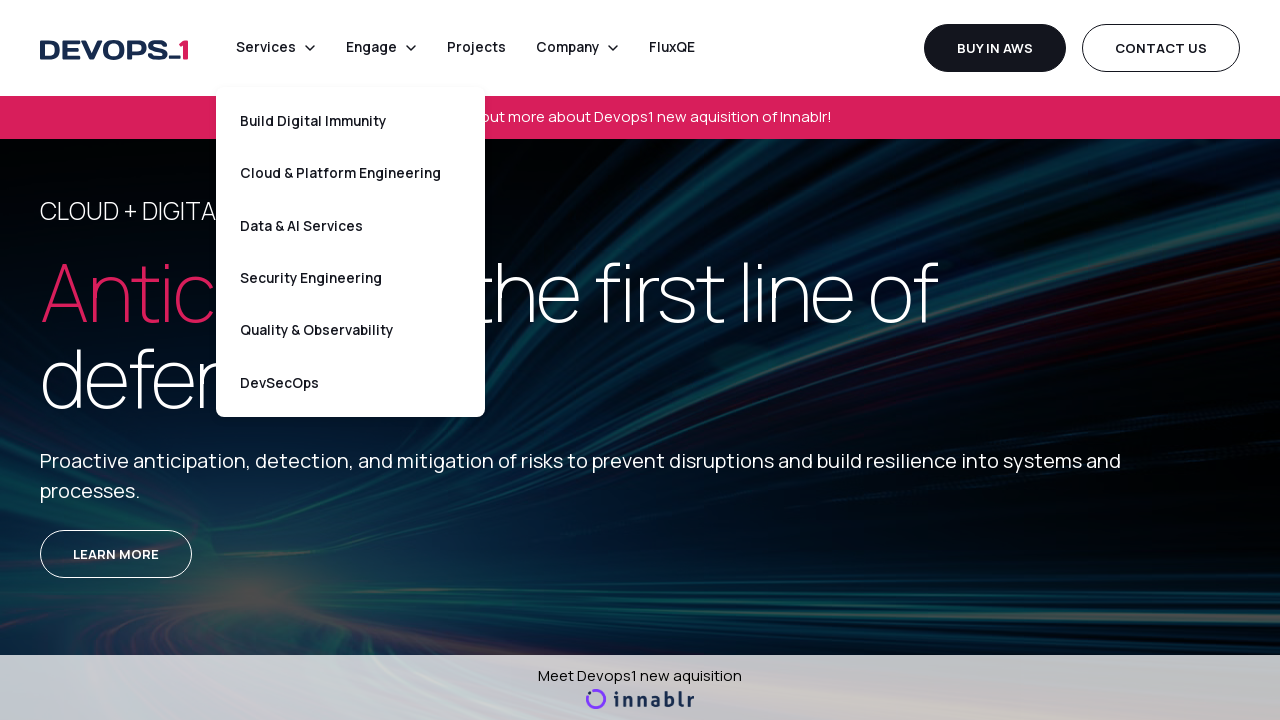